Tests multi-window handling by opening a new window, performing a search in the child window, then switching back to the main window to verify text

Starting URL: https://skpatro.github.io/demo/links/

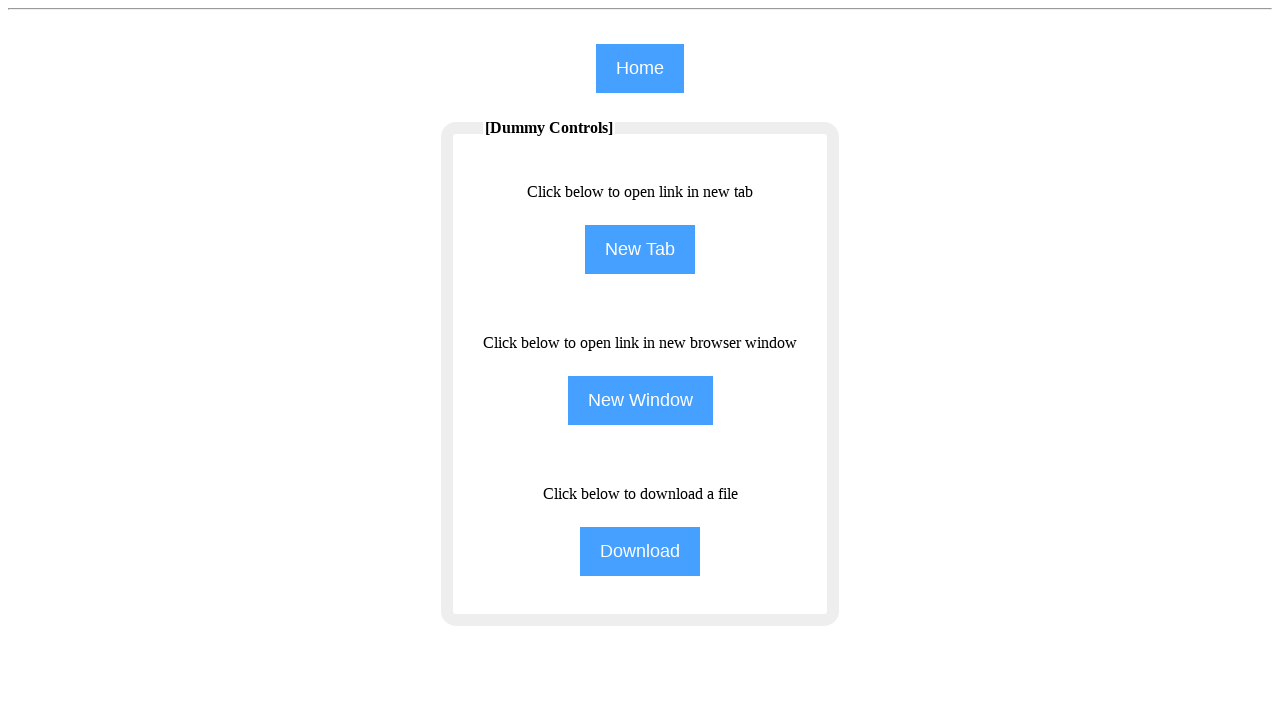

Clicked NewWindow button to open child window at (640, 400) on input[name='NewWindow']
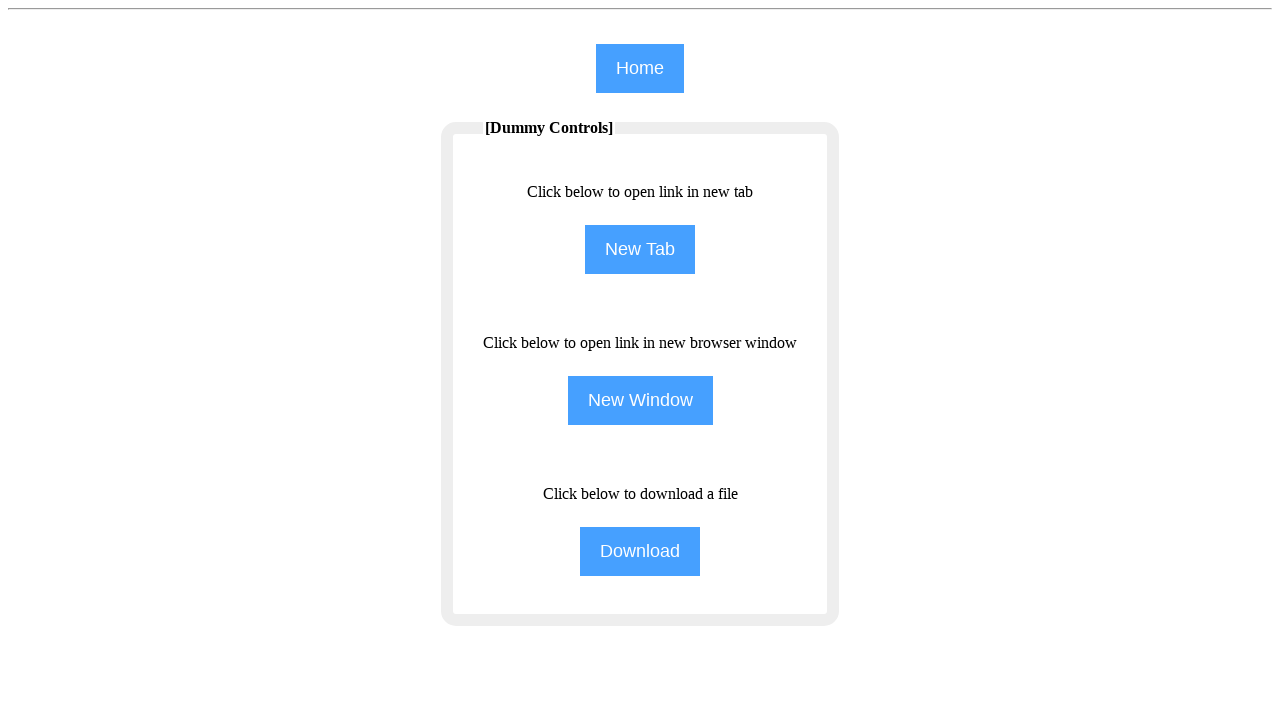

Child window opened and captured
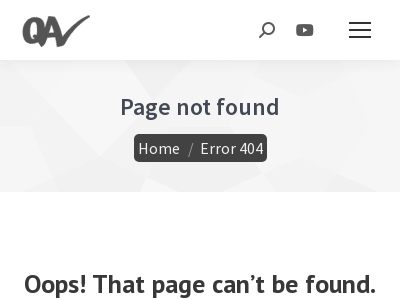

Child window finished loading
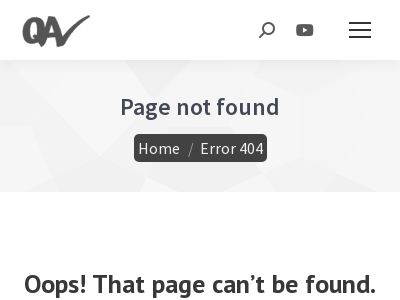

Entered 'Selenium' in search field in child window on input#the7-search
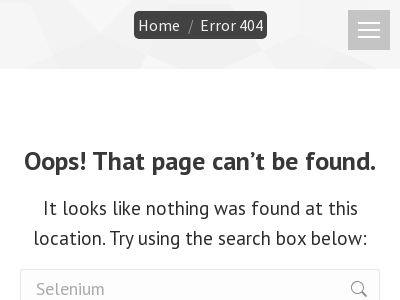

Switched back to main window
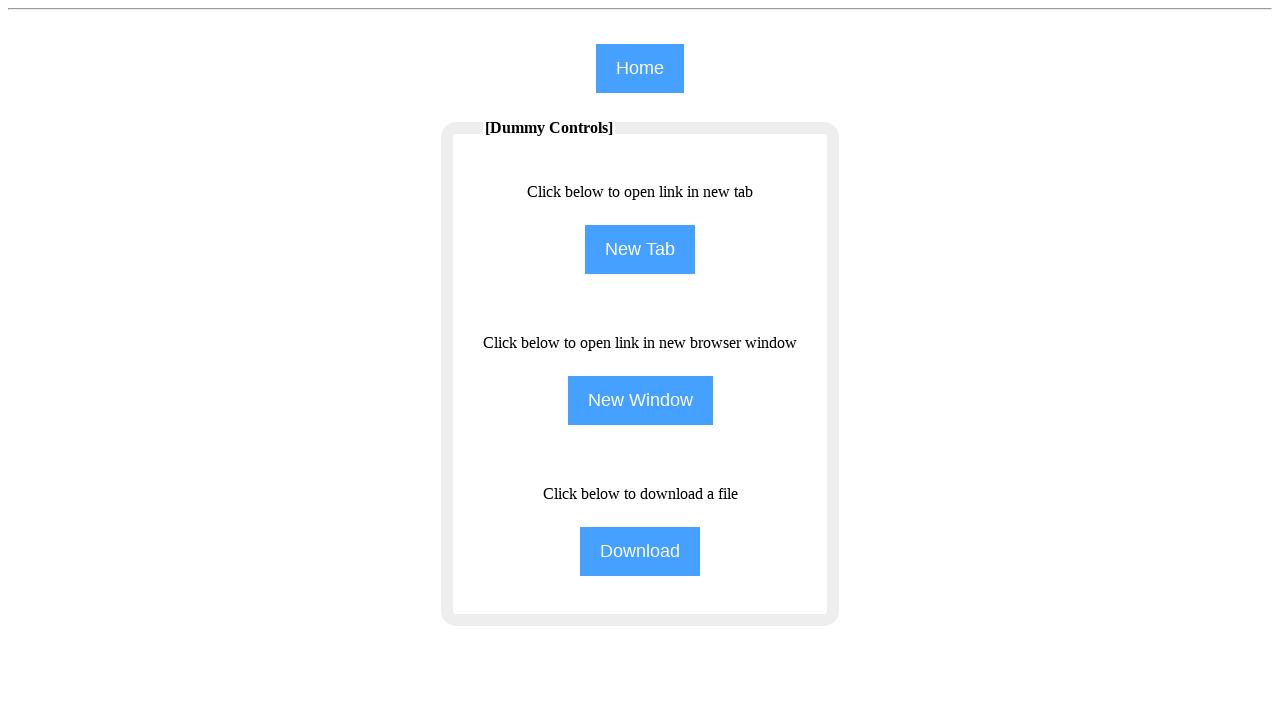

Verified text 'open link in new tab' is present in main window
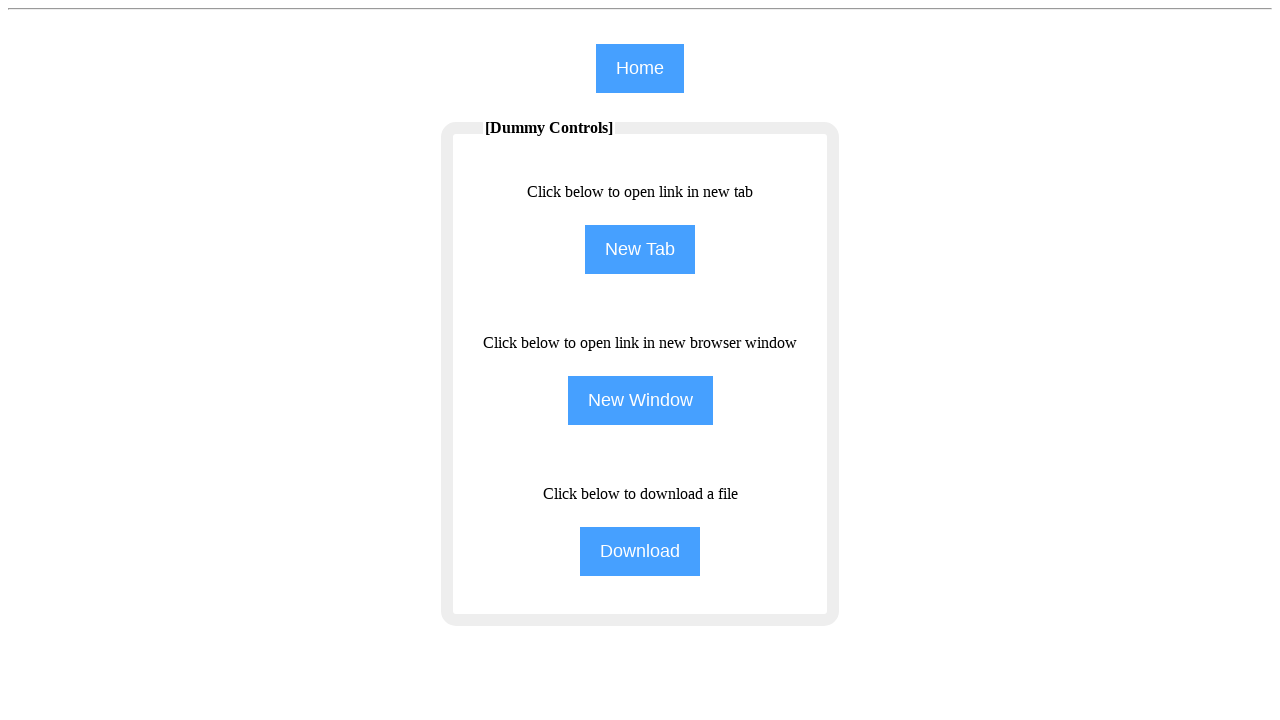

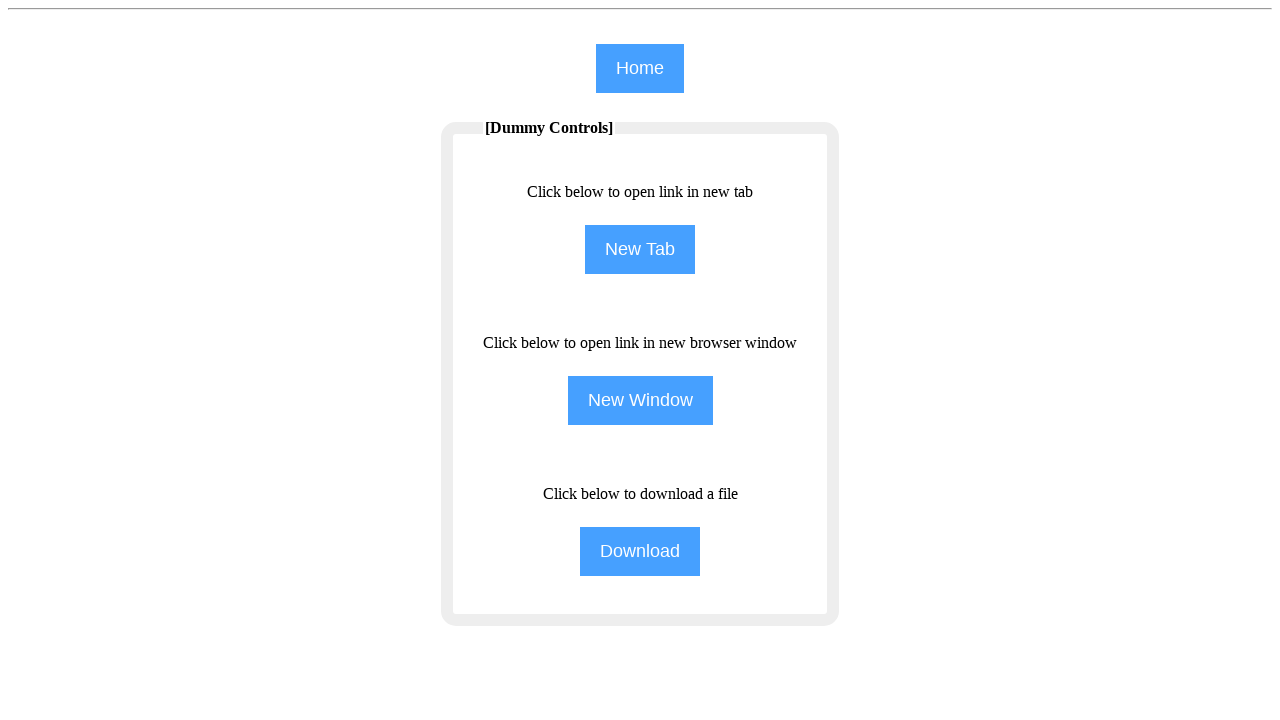